Tests the search functionality on python.org by entering a search query and submitting it using the Enter key

Starting URL: https://www.python.org

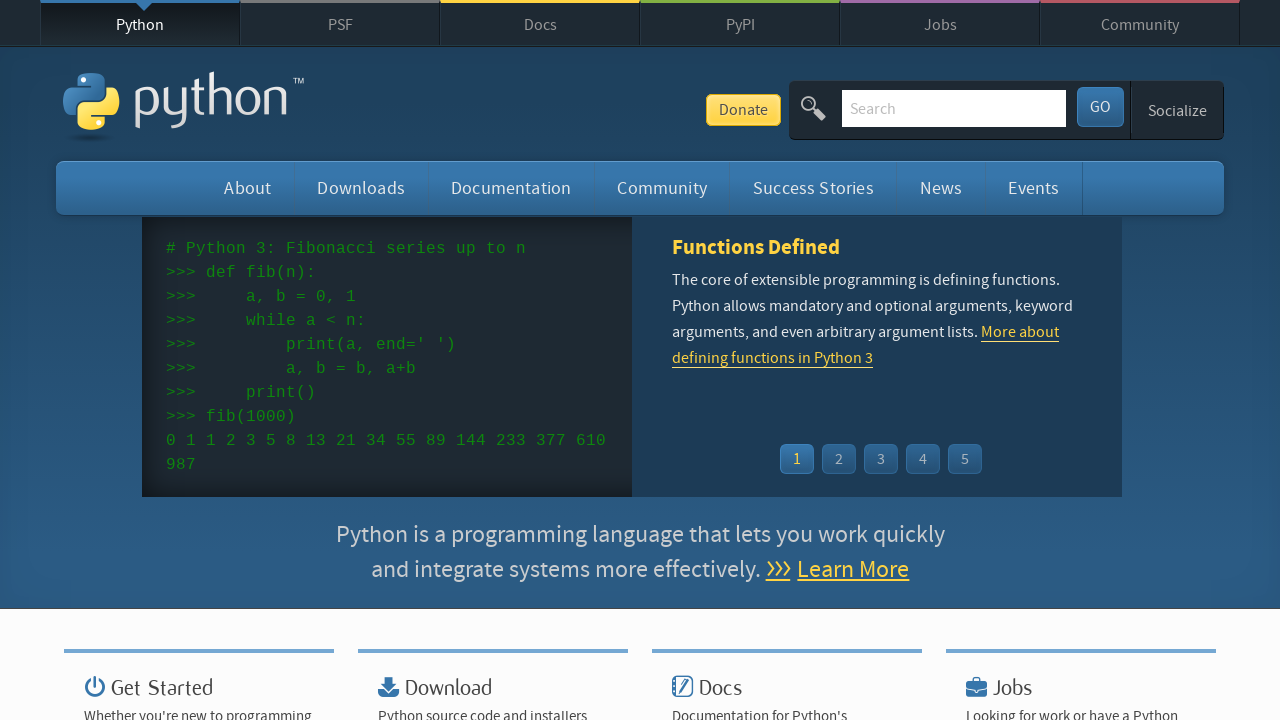

Verified page title contains 'Python'
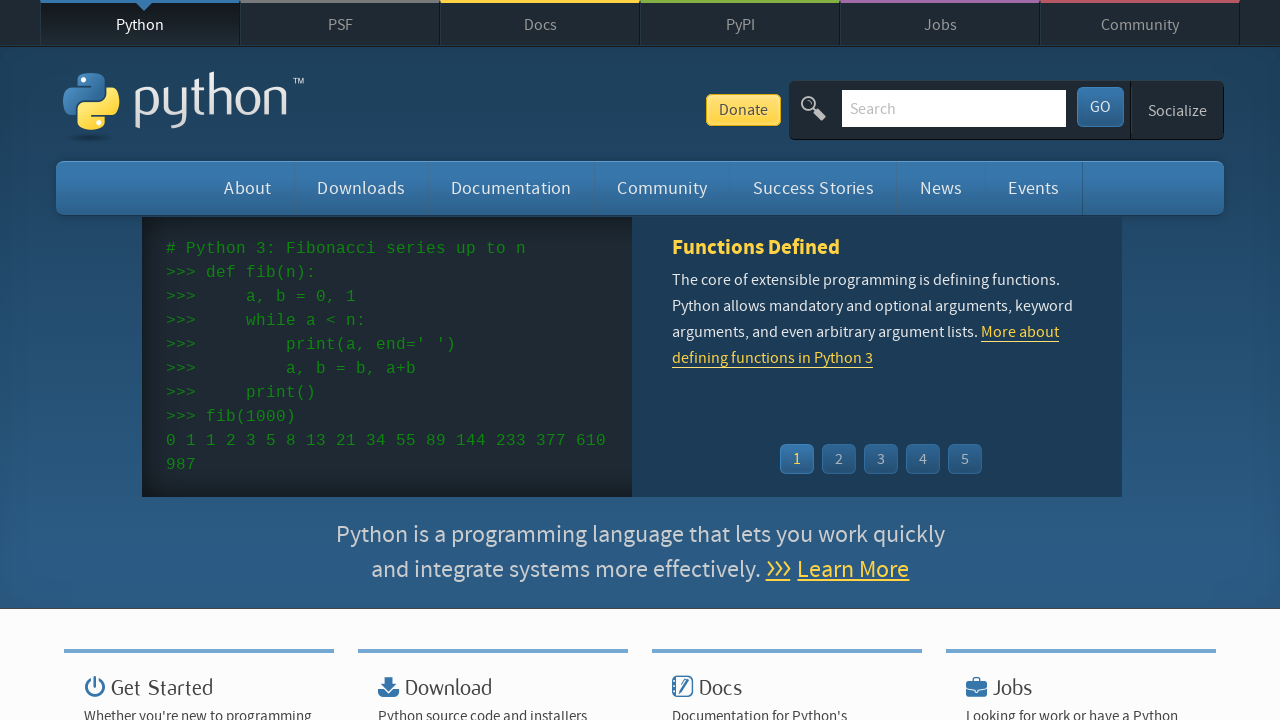

Filled search box with 'getting started with python' on input[name='q']
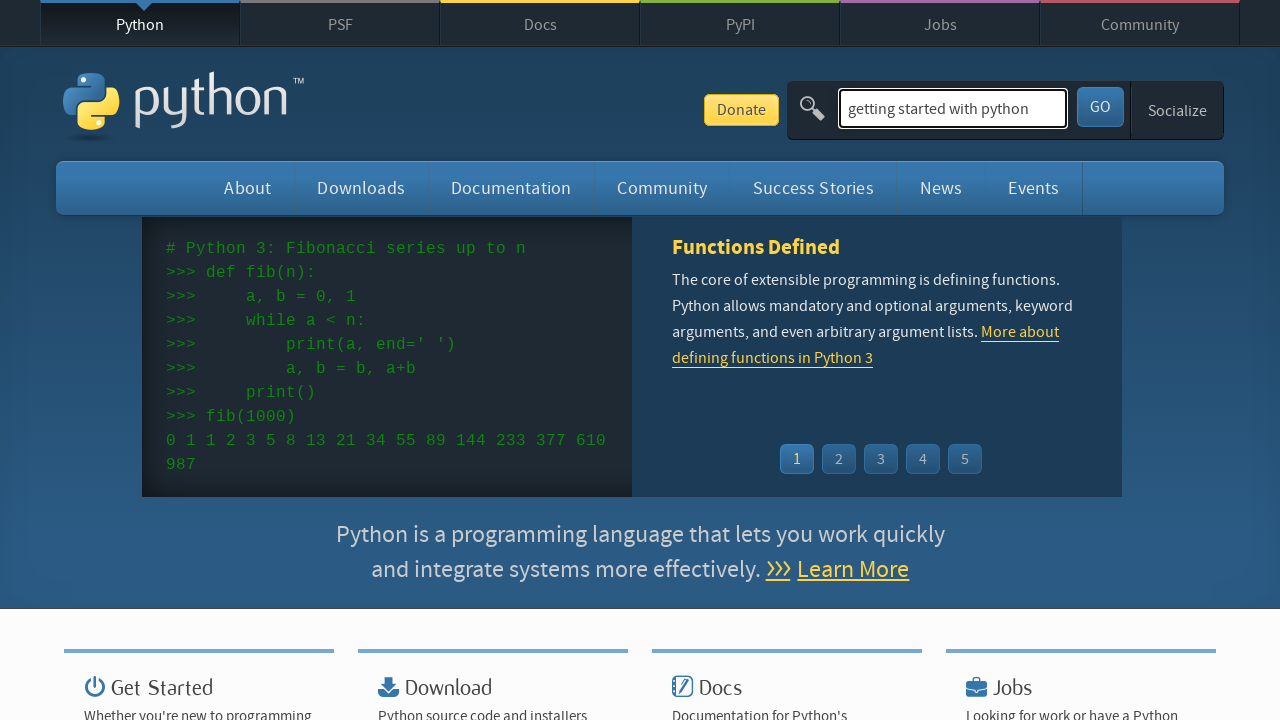

Pressed Enter to submit search query on input[name='q']
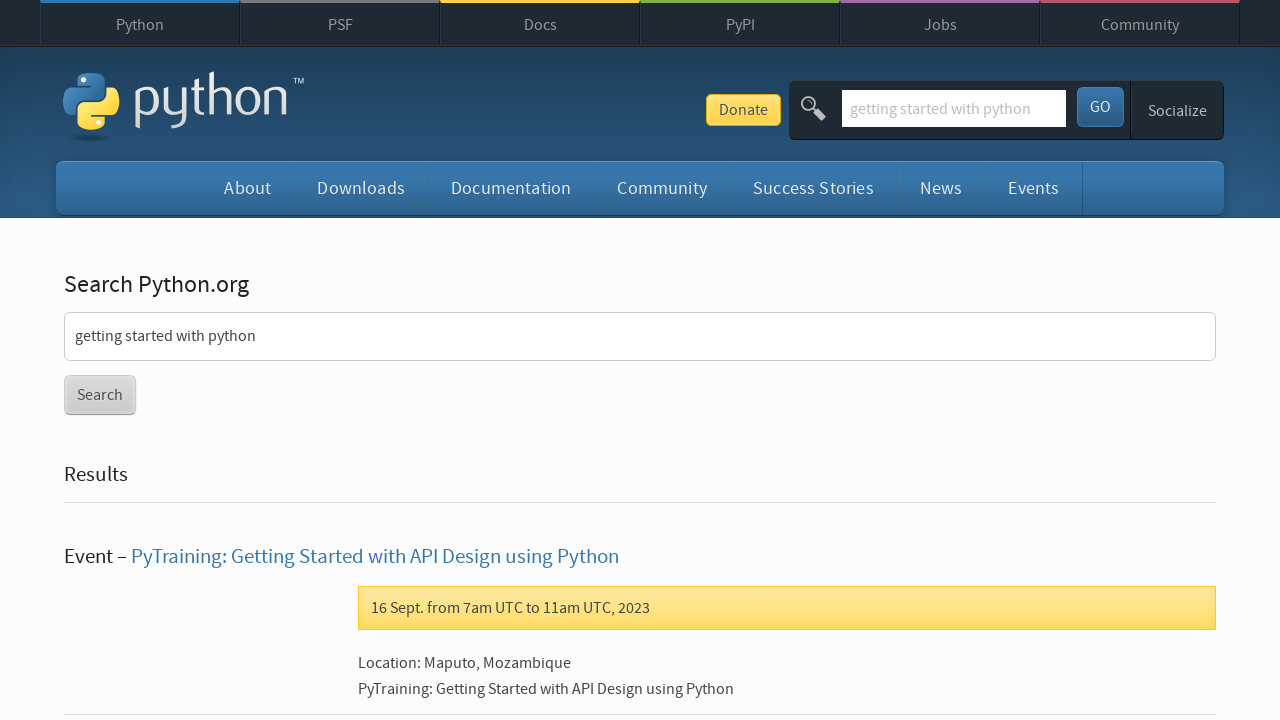

Search results page loaded successfully
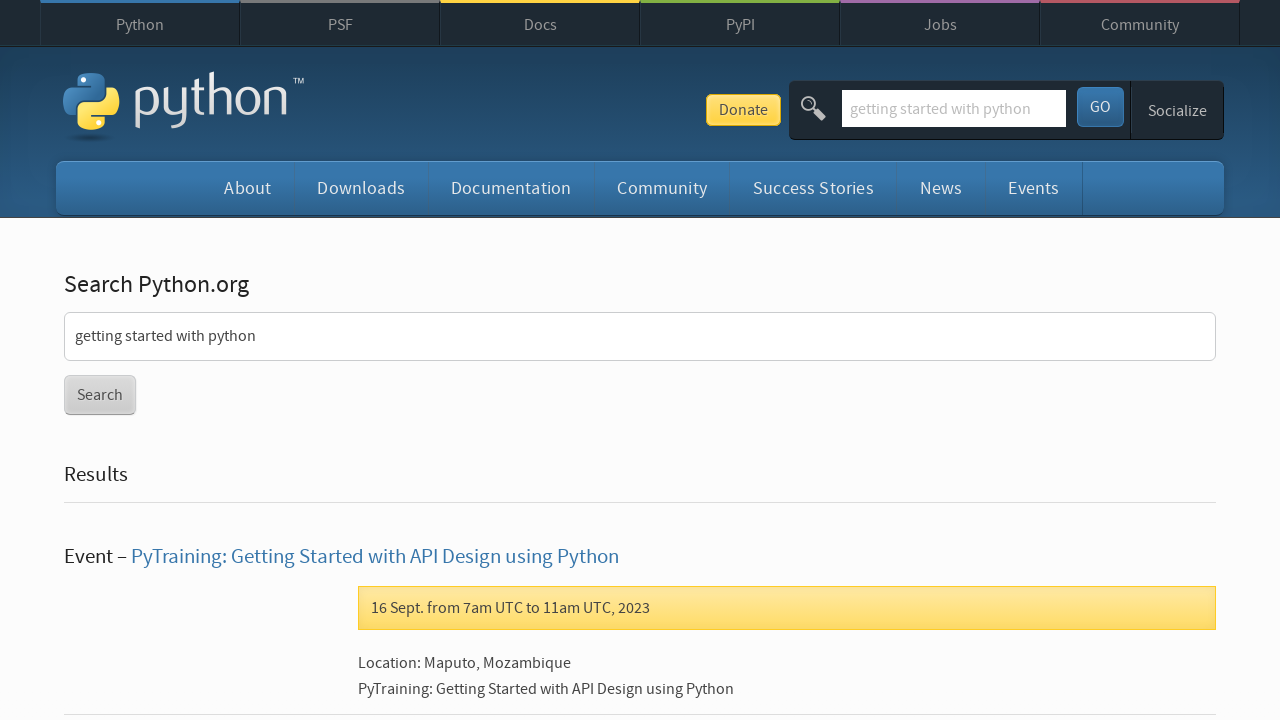

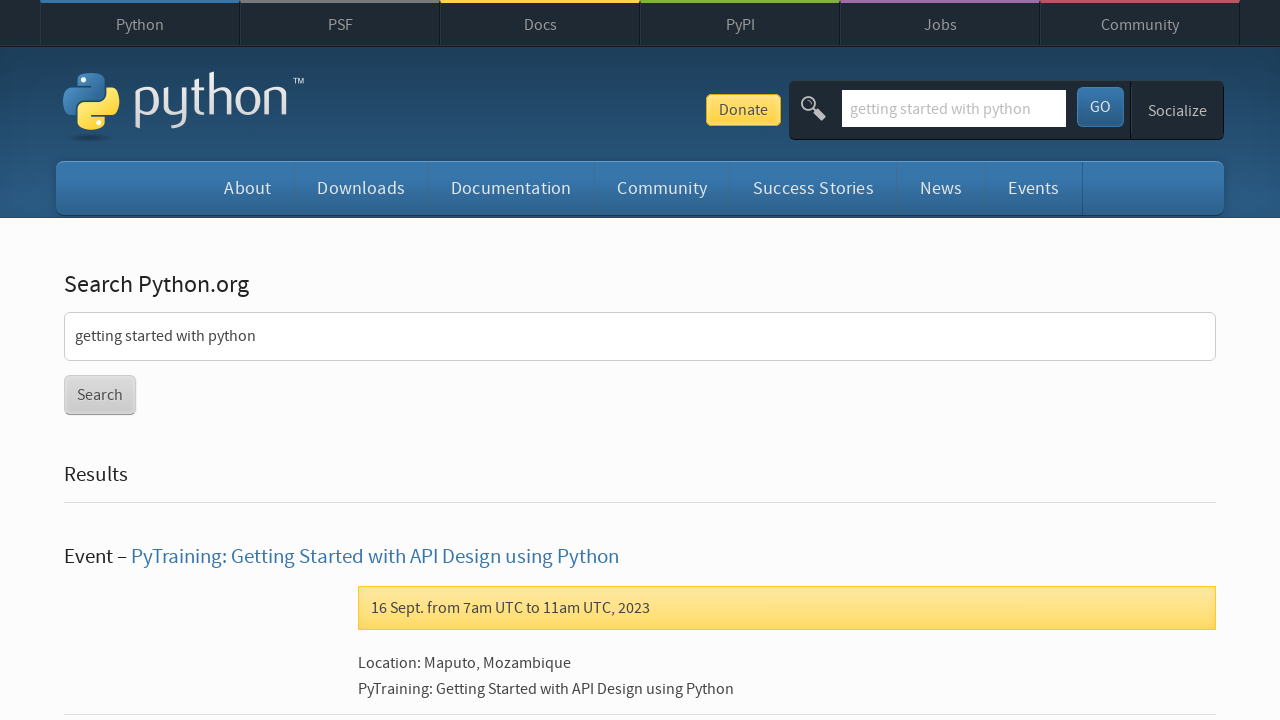